Navigates to an automation practice page and counts the number of checkbox input elements on the page

Starting URL: https://rahulshettyacademy.com/AutomationPractice/

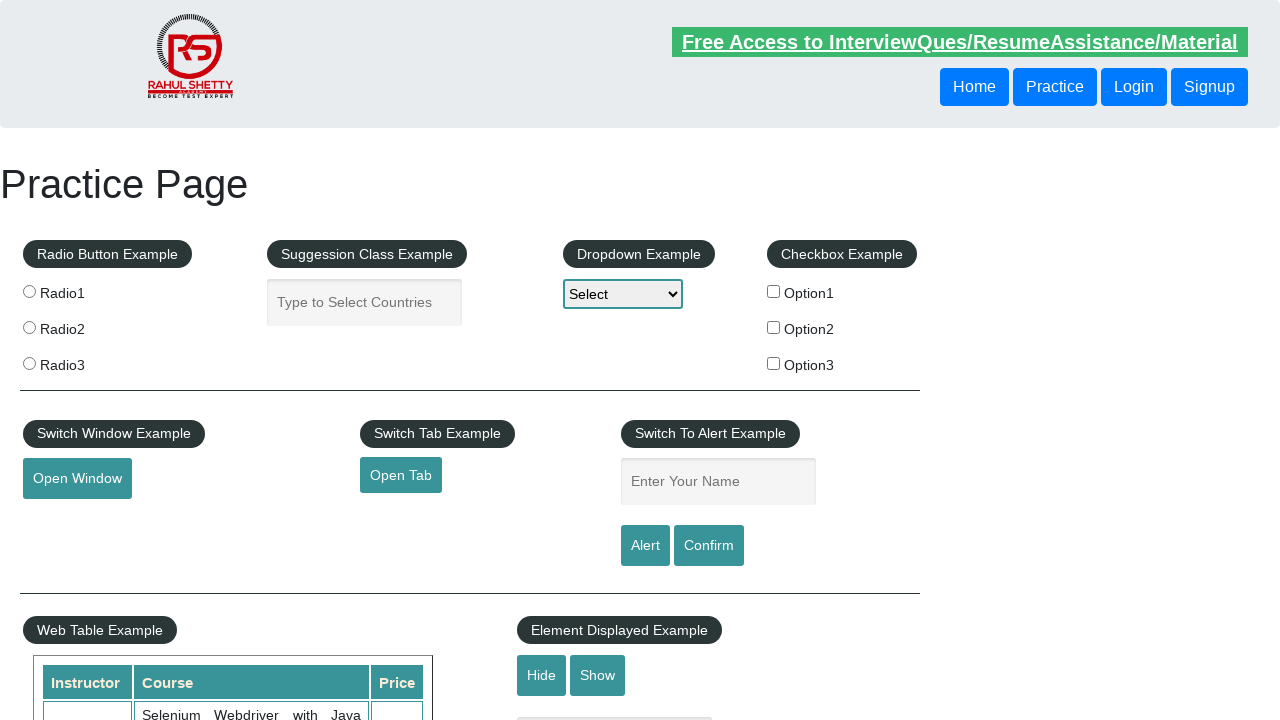

Navigated to automation practice page
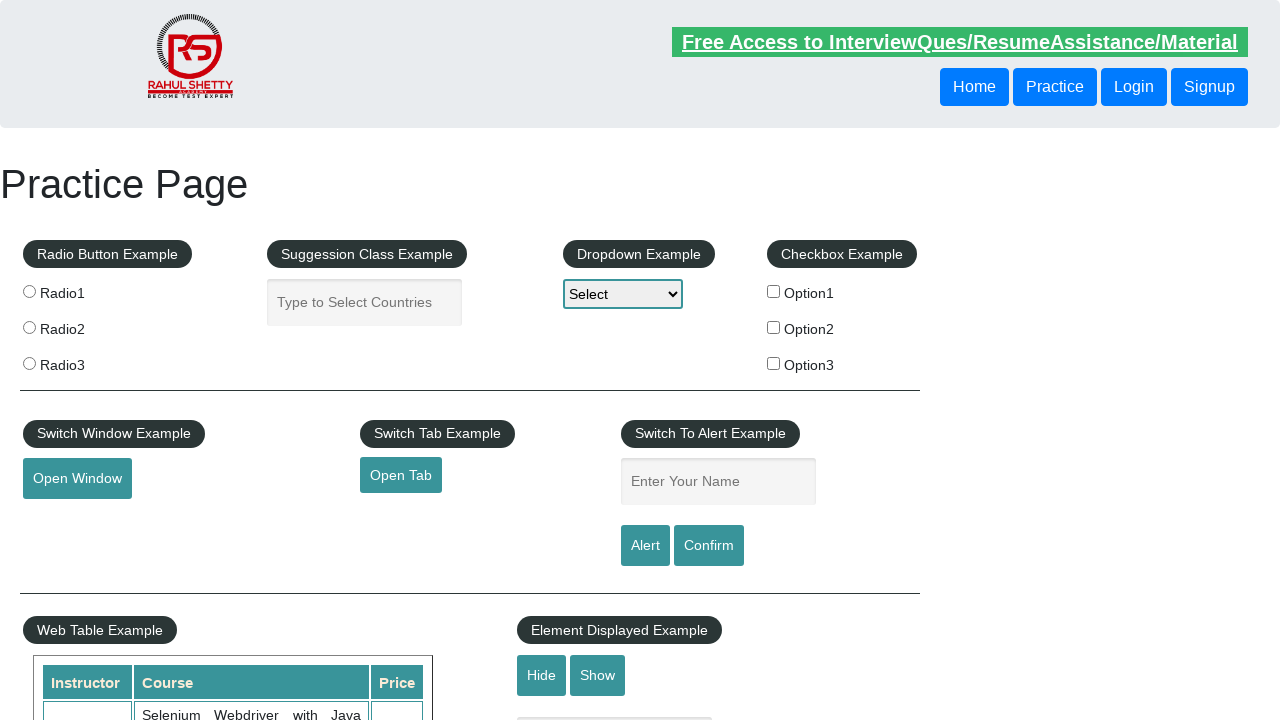

Located all checkbox input elements on the page
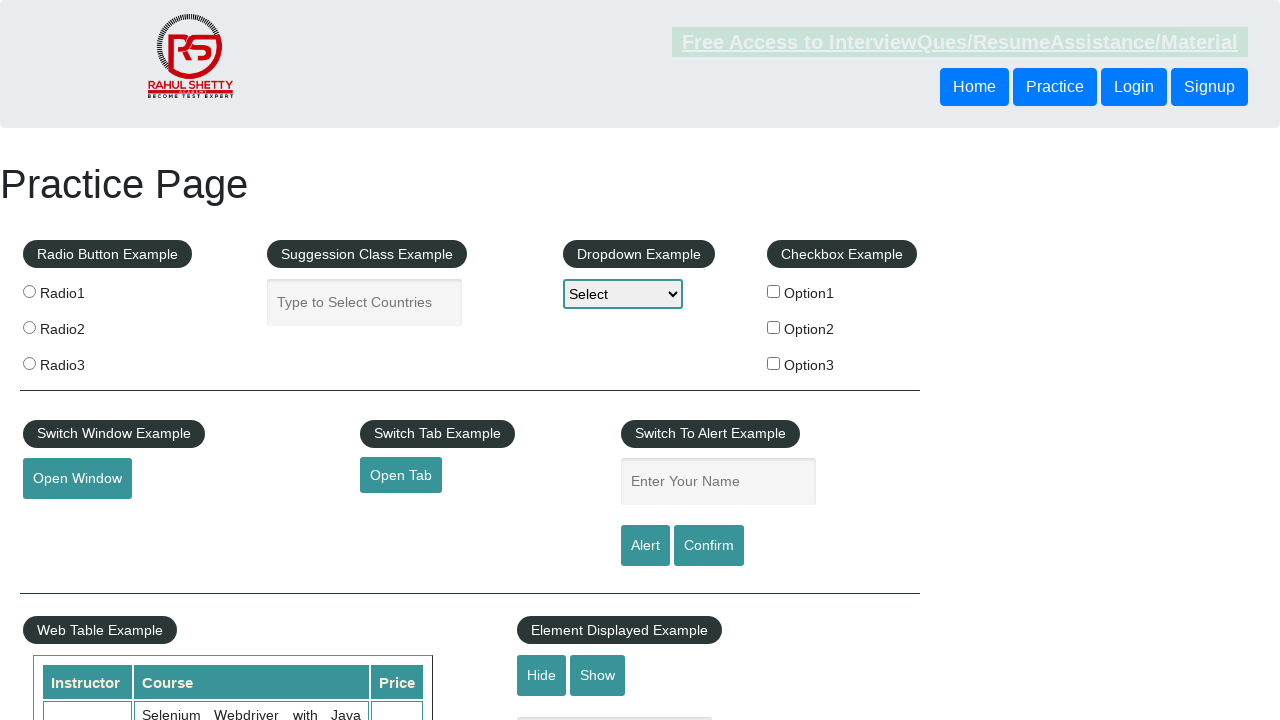

Counted 3 checkbox elements
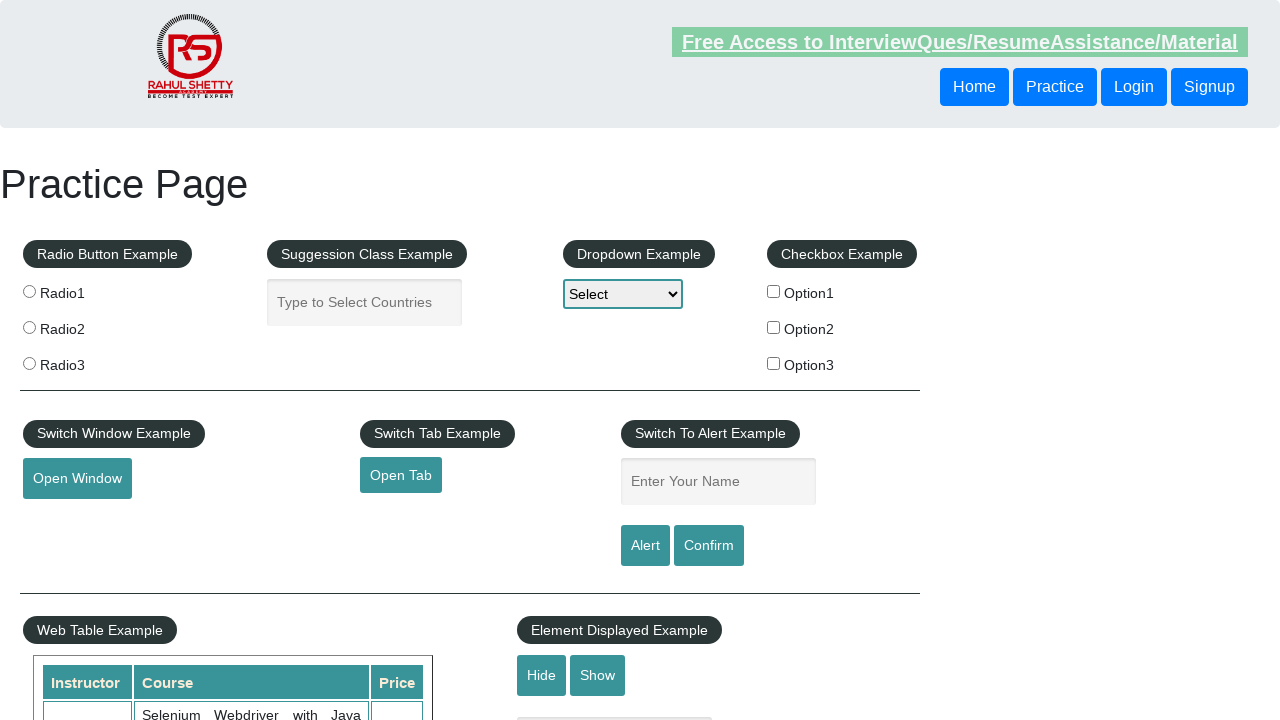

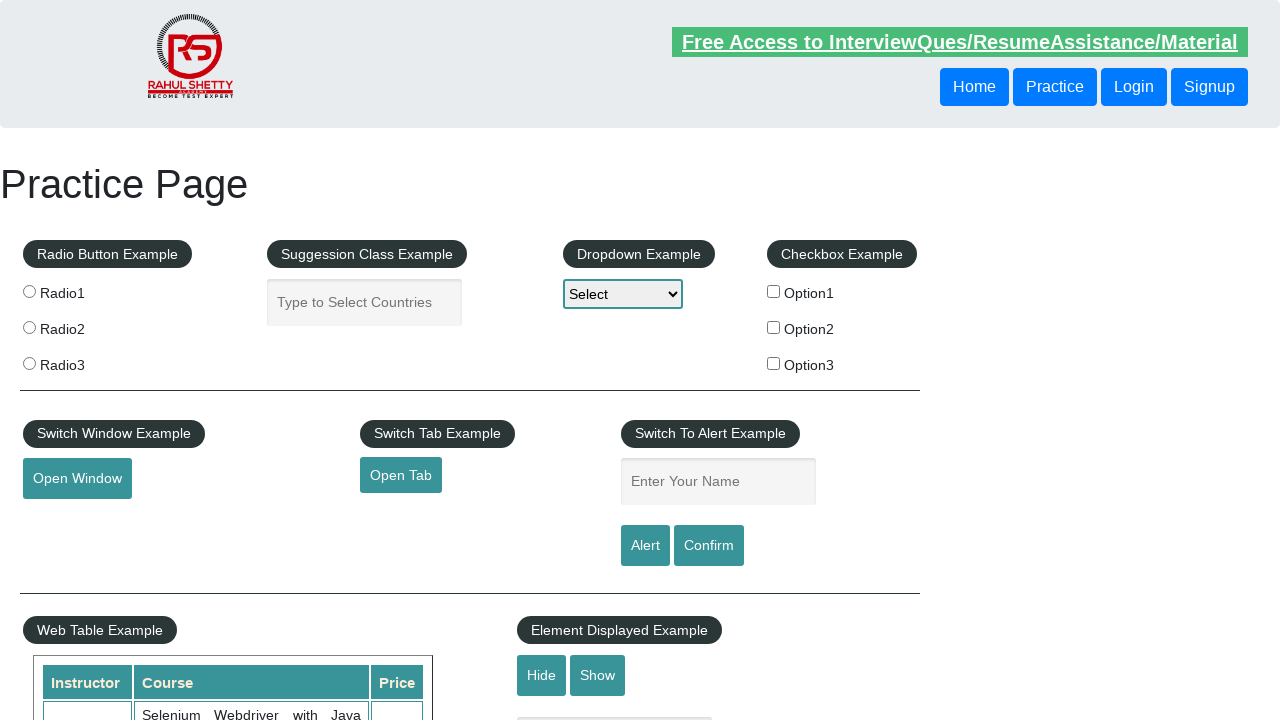